Selects a dropdown option using index-based selection

Starting URL: https://the-internet.herokuapp.com/dropdown

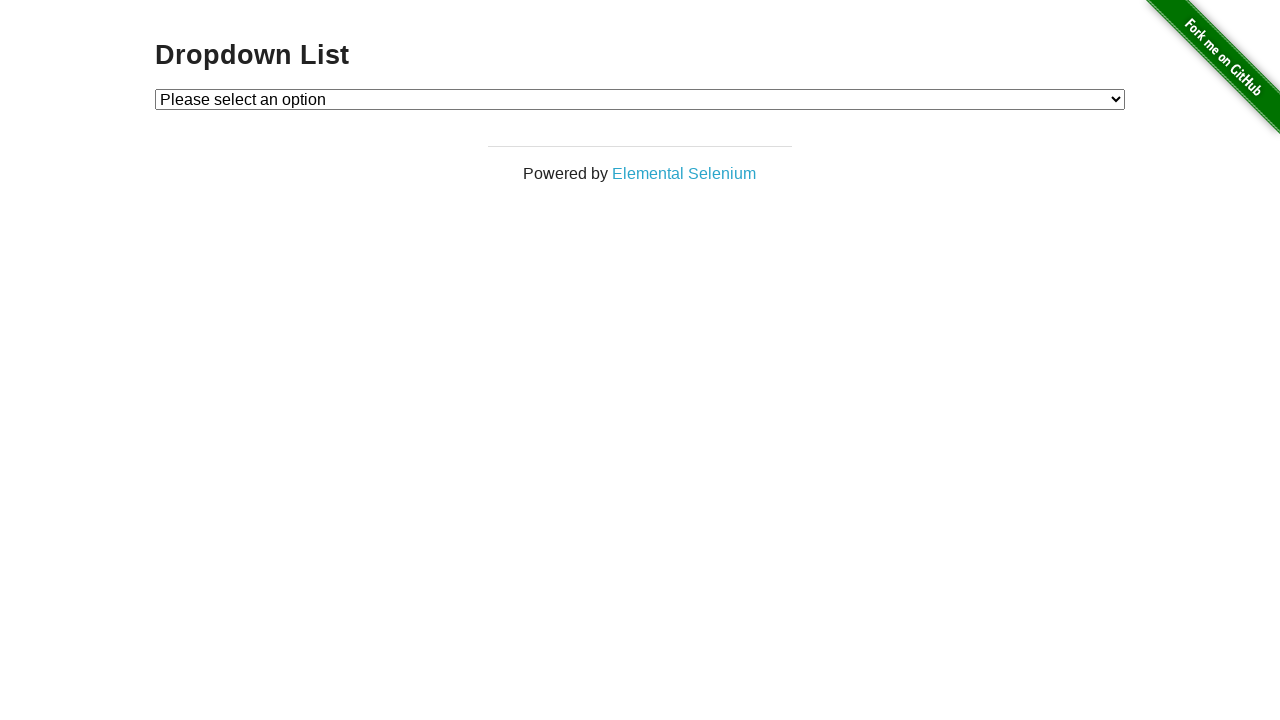

Navigated to dropdown page
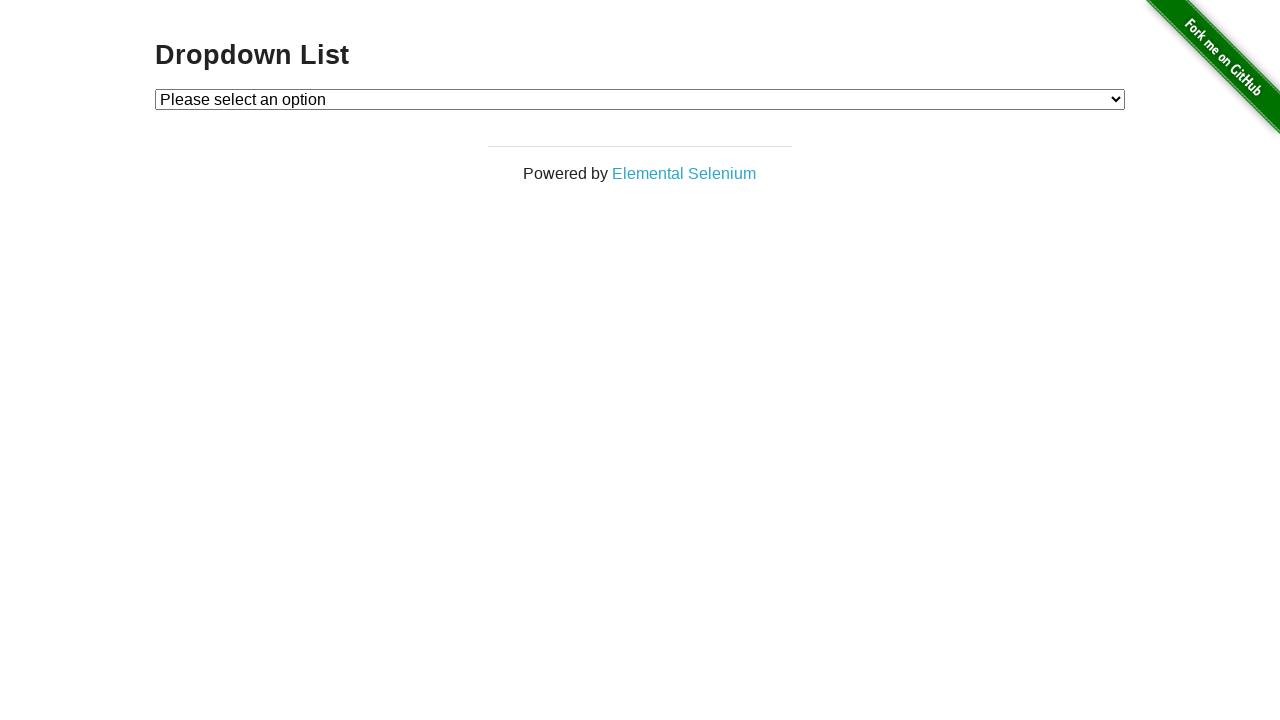

Located dropdown element
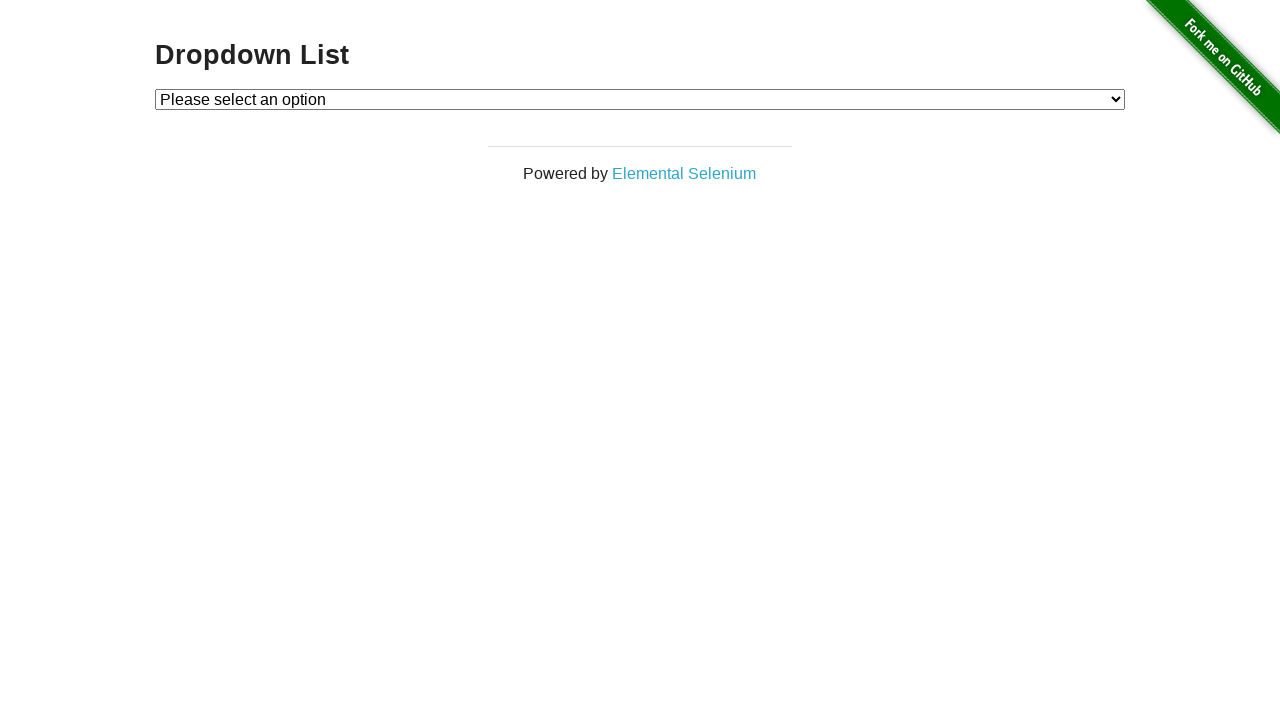

Selected dropdown option at index 1 on #dropdown
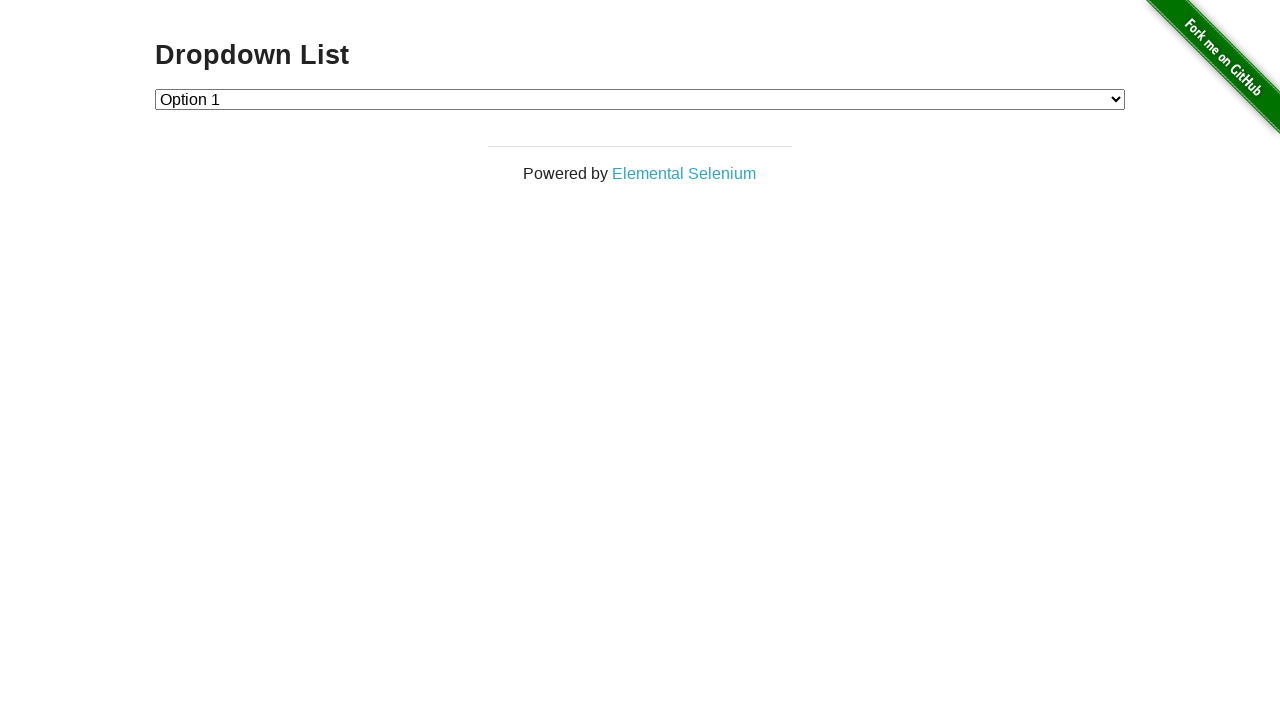

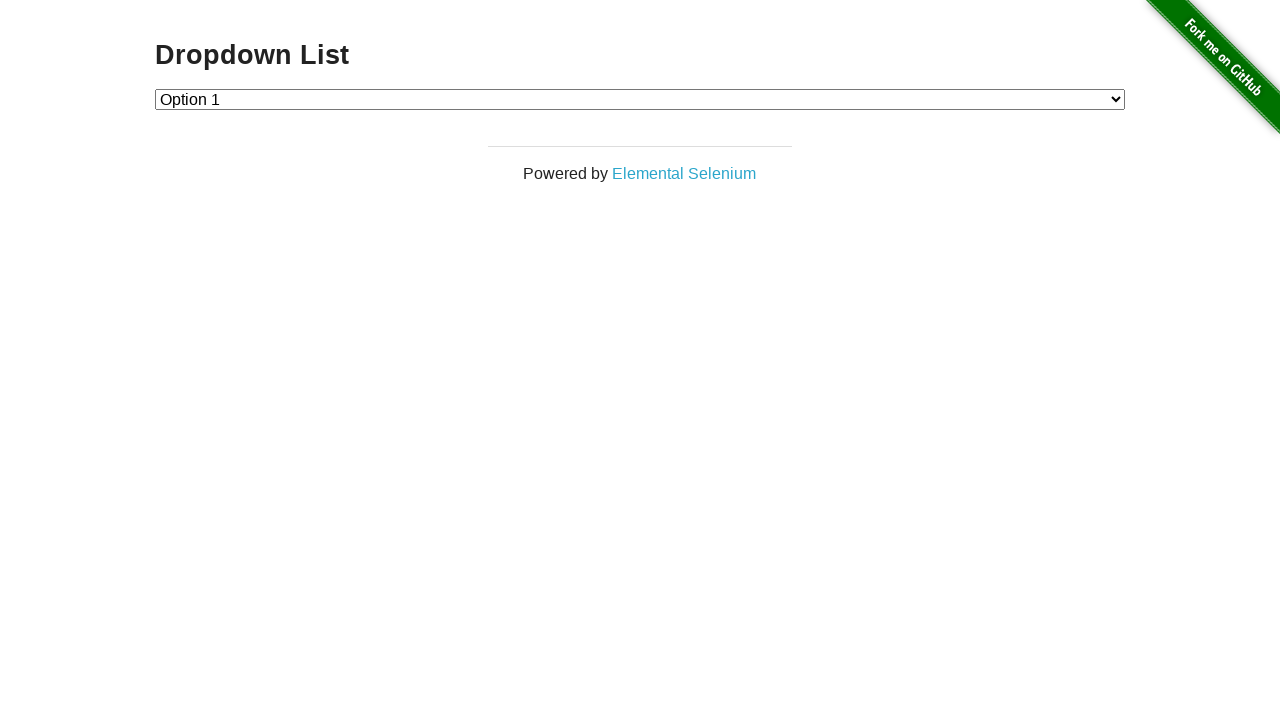